Tests that the todo counter displays the correct number of items as todos are added

Starting URL: https://demo.playwright.dev/todomvc

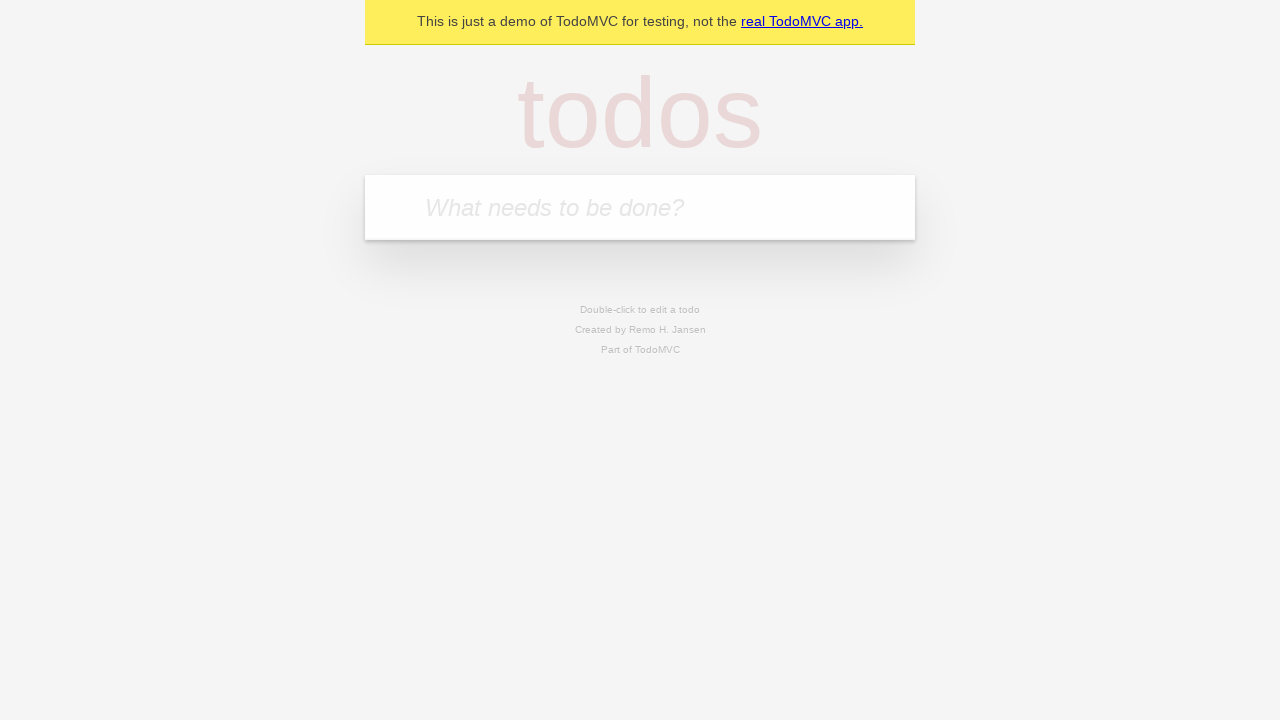

Filled todo input field with 'buy some cheese' on internal:attr=[placeholder="What needs to be done?"i]
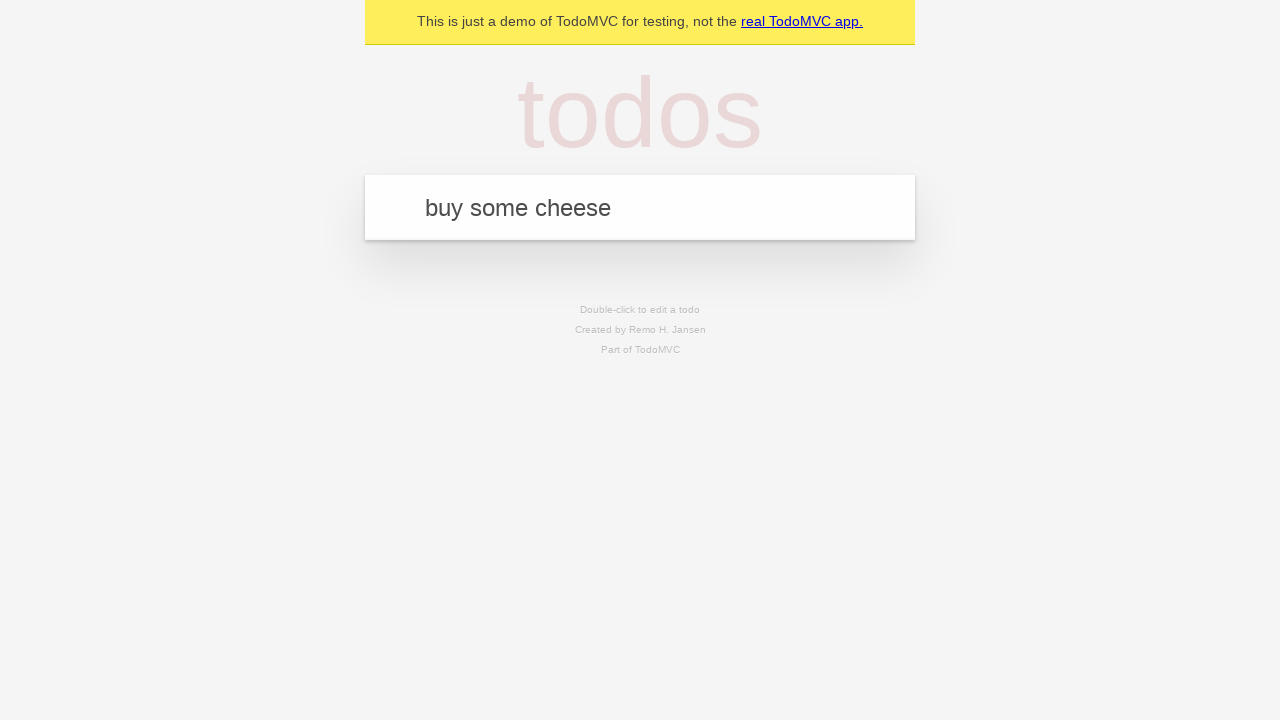

Pressed Enter to add first todo item on internal:attr=[placeholder="What needs to be done?"i]
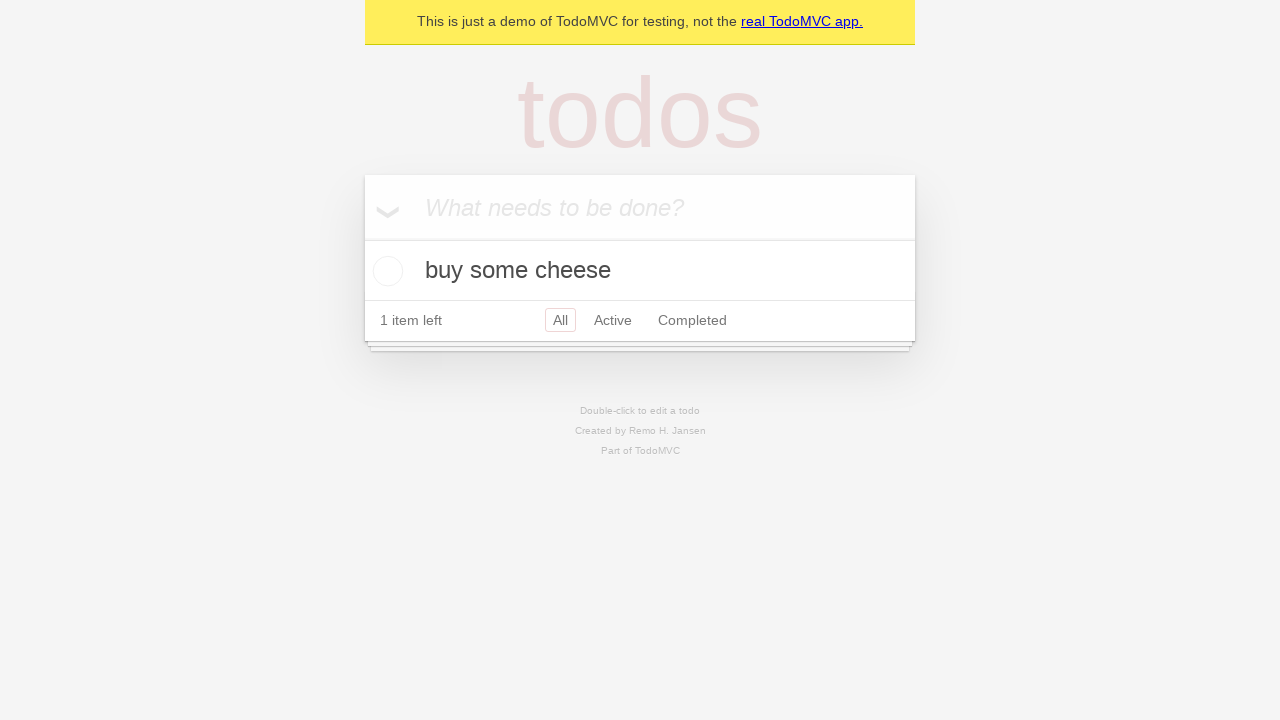

Todo counter element appeared after adding first item
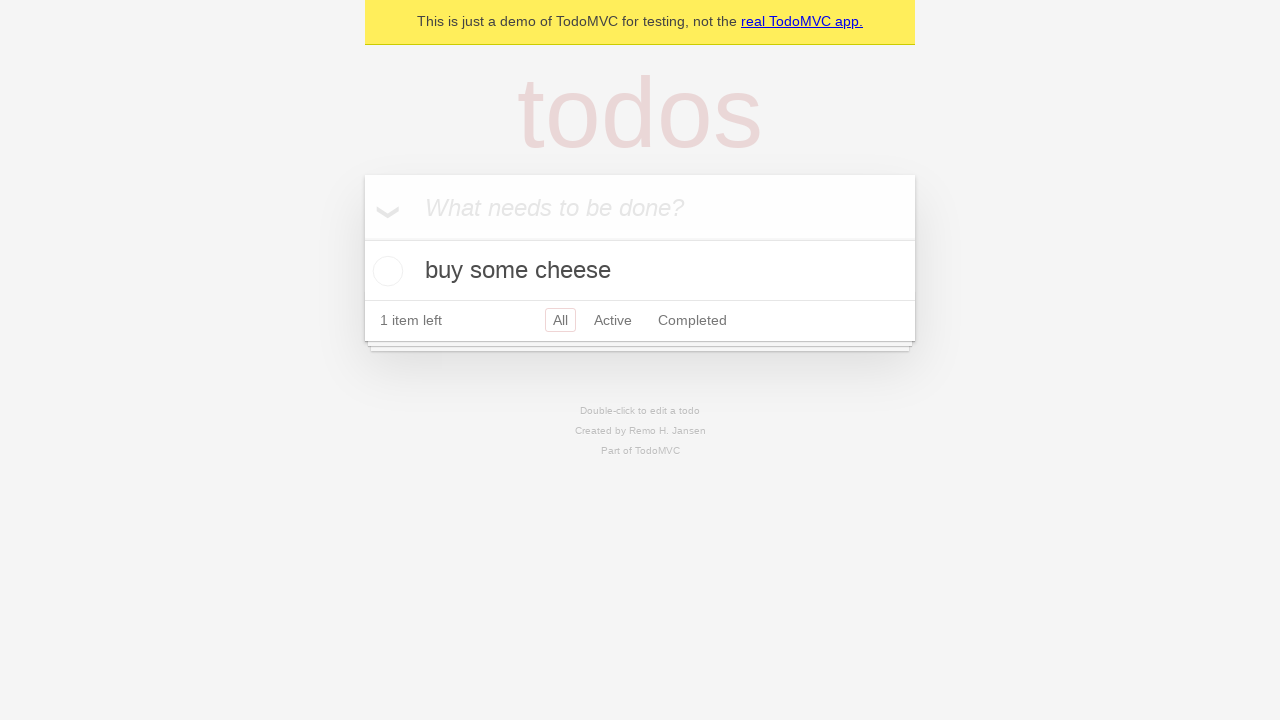

Filled todo input field with 'feed the cat' on internal:attr=[placeholder="What needs to be done?"i]
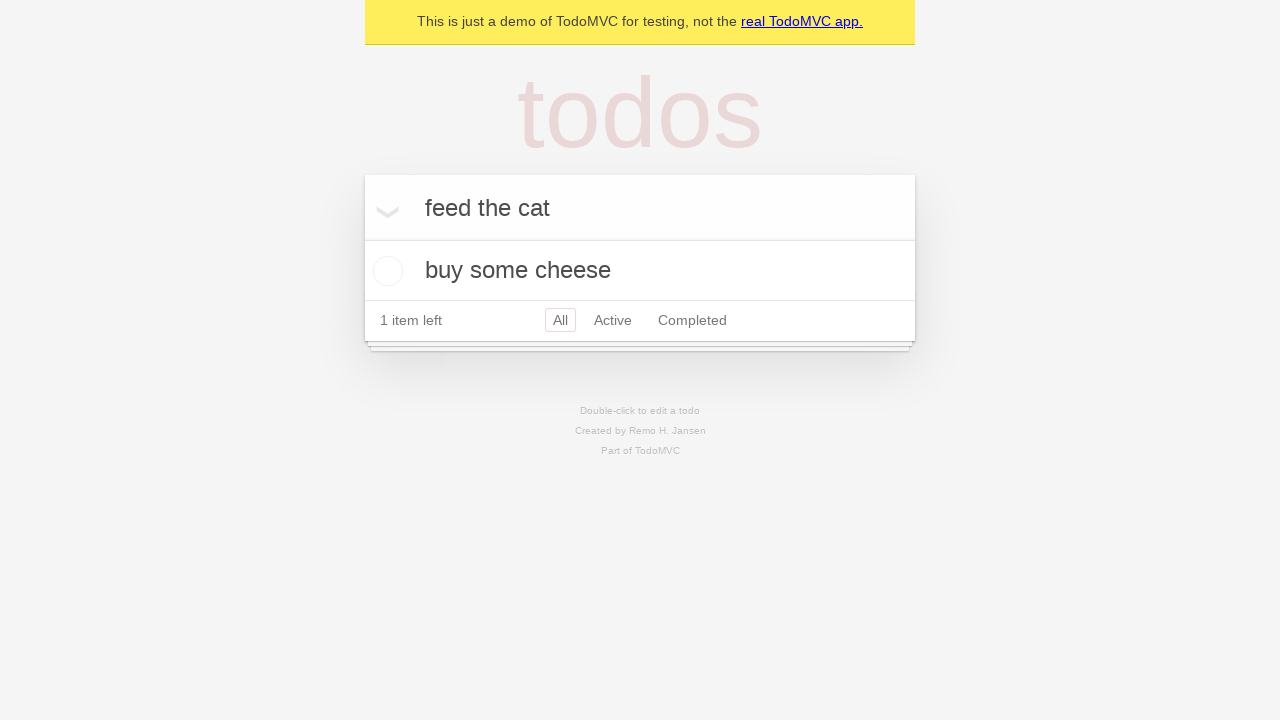

Pressed Enter to add second todo item on internal:attr=[placeholder="What needs to be done?"i]
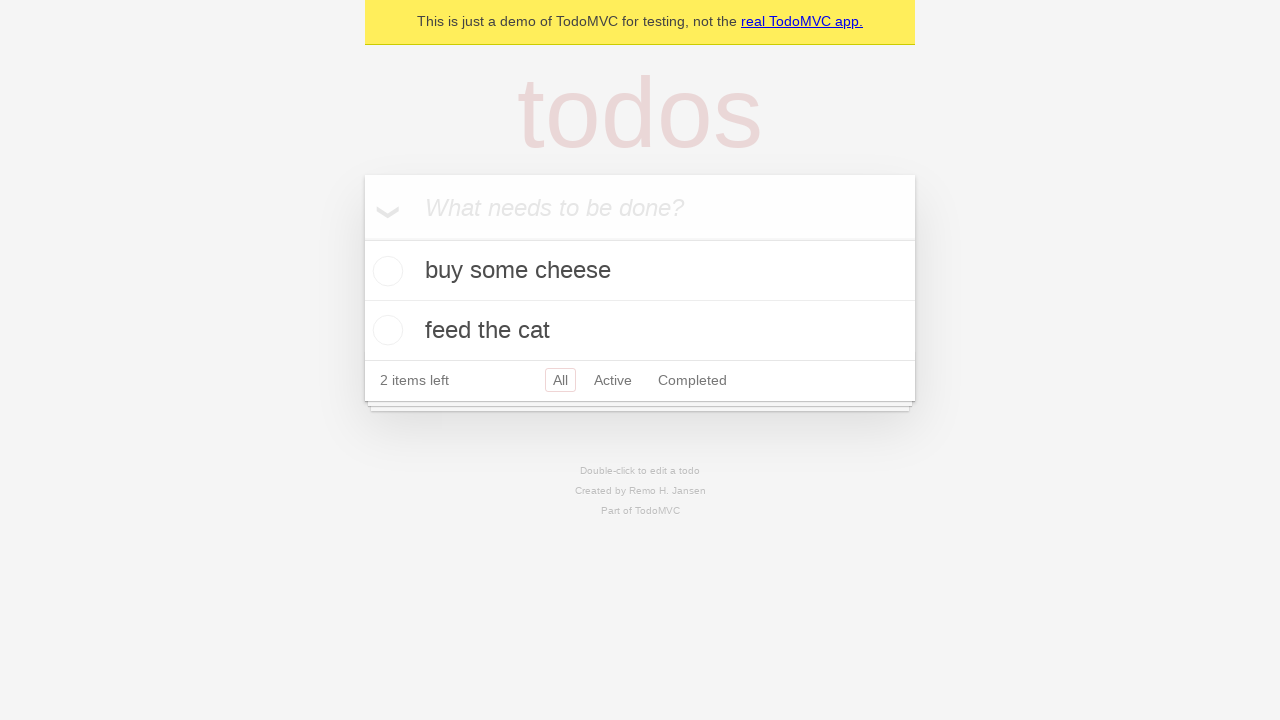

Todo counter updated to display 2 items
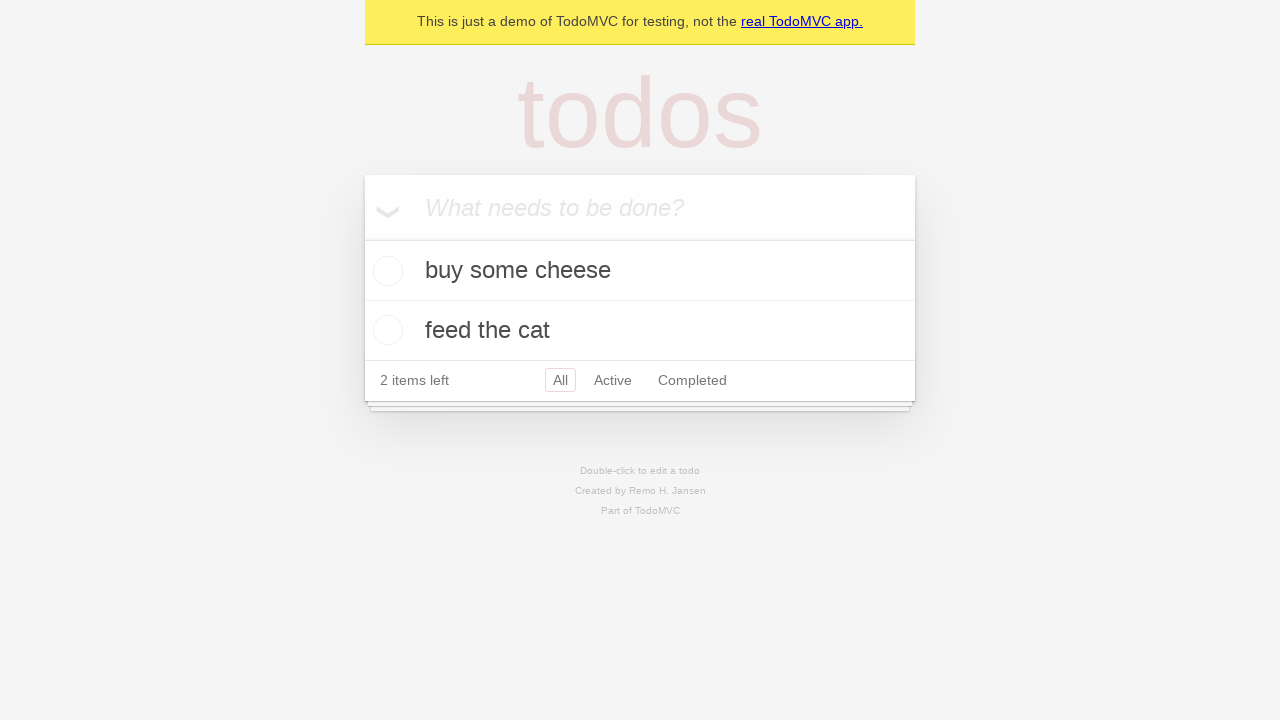

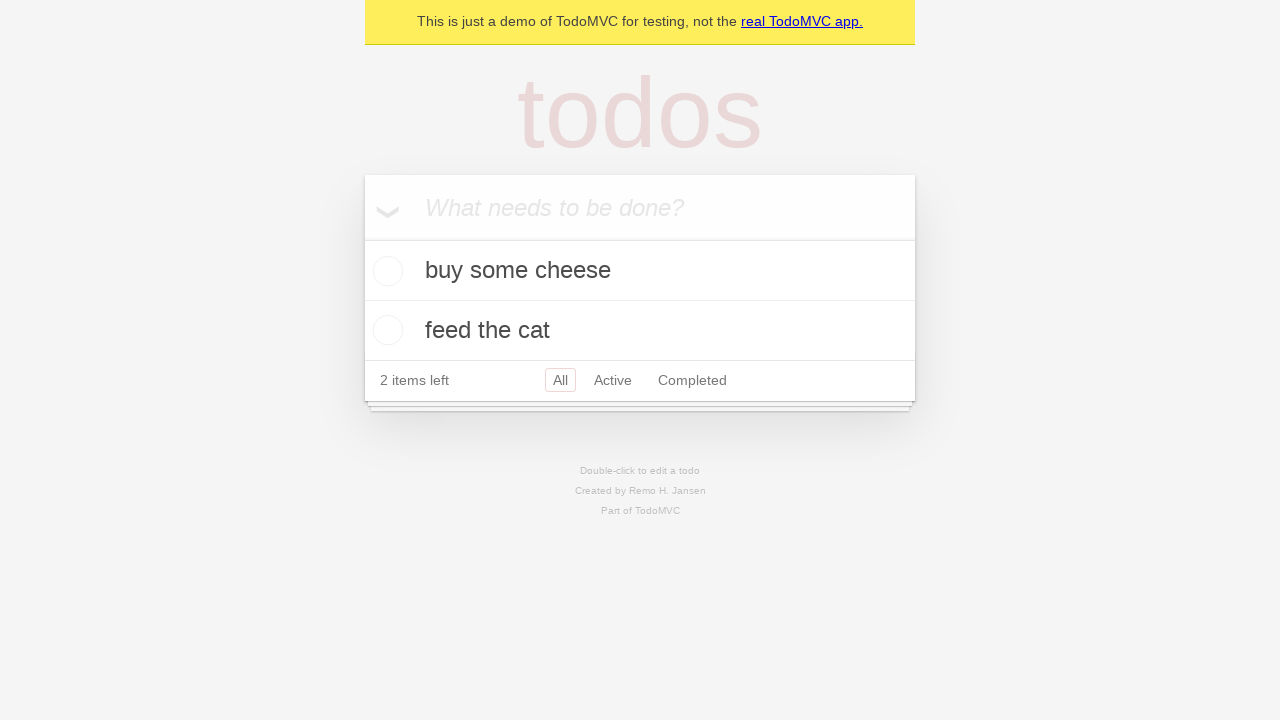